Tests geolocation functionality by clicking a button to get coordinates and verifying they are displayed

Starting URL: https://bonigarcia.dev/selenium-webdriver-java/geolocation.html

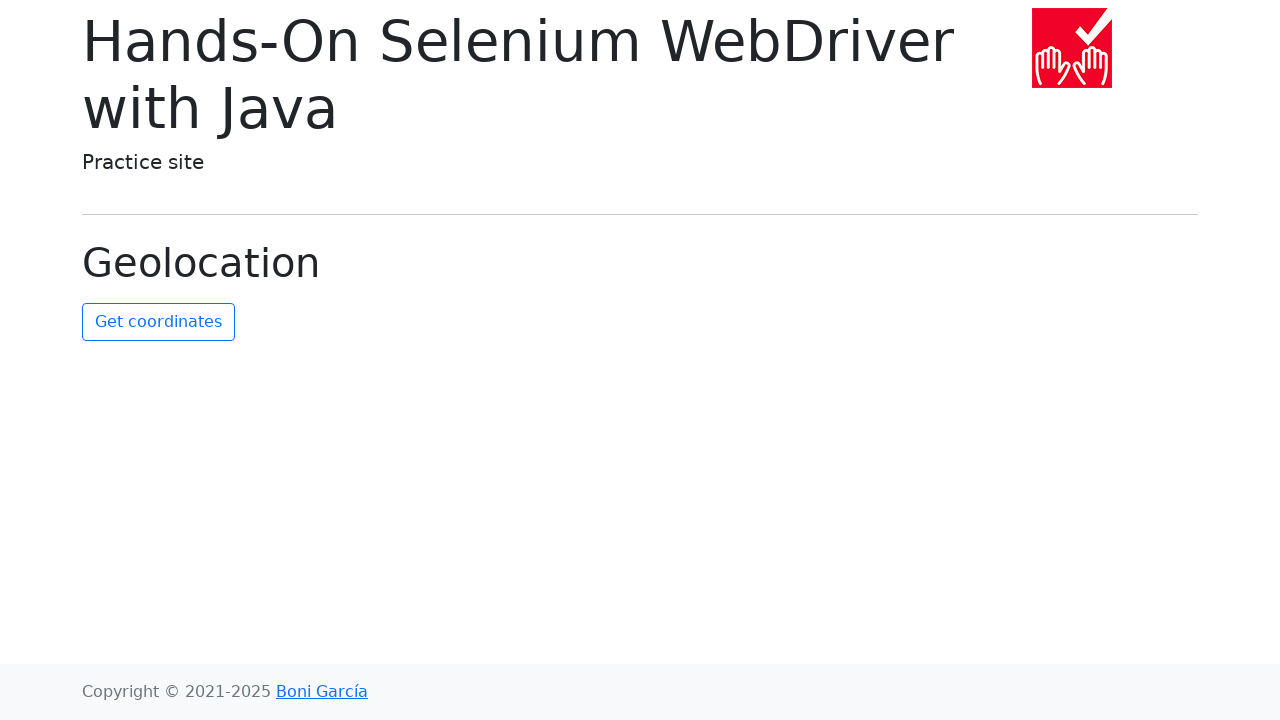

Clicked the get coordinates button at (158, 322) on #get-coordinates
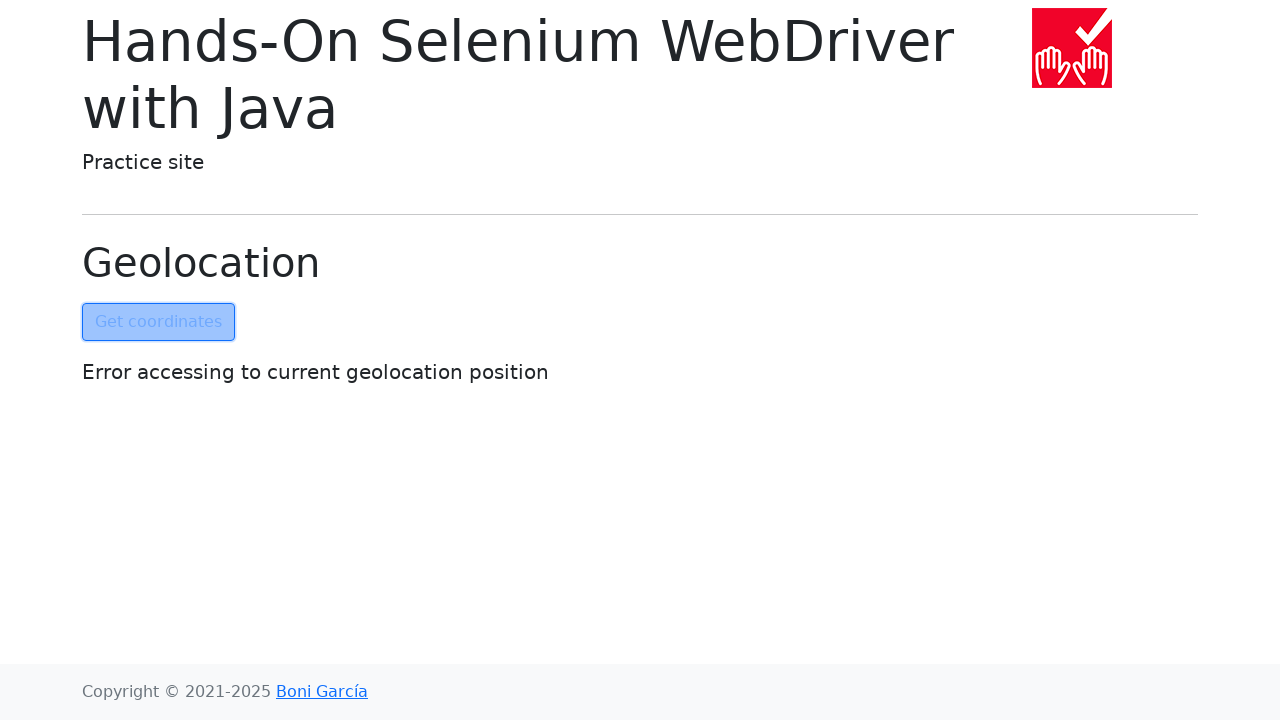

Coordinates element became visible
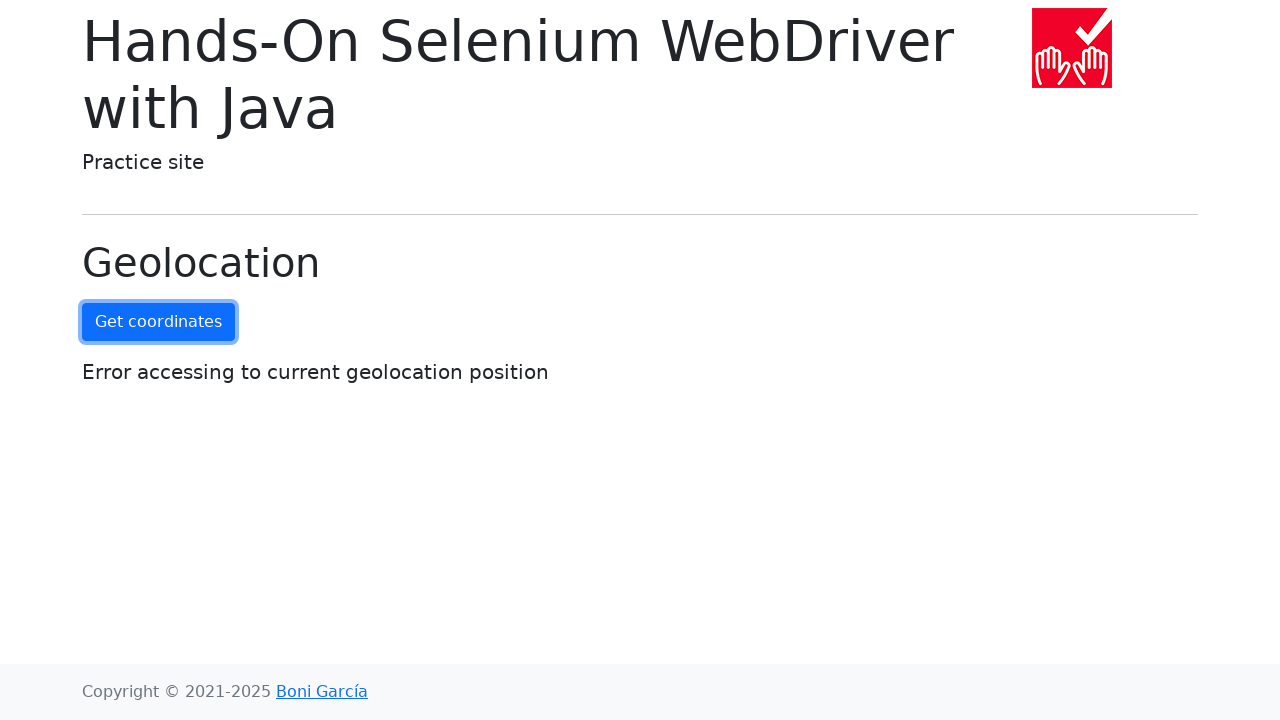

Retrieved coordinates text content
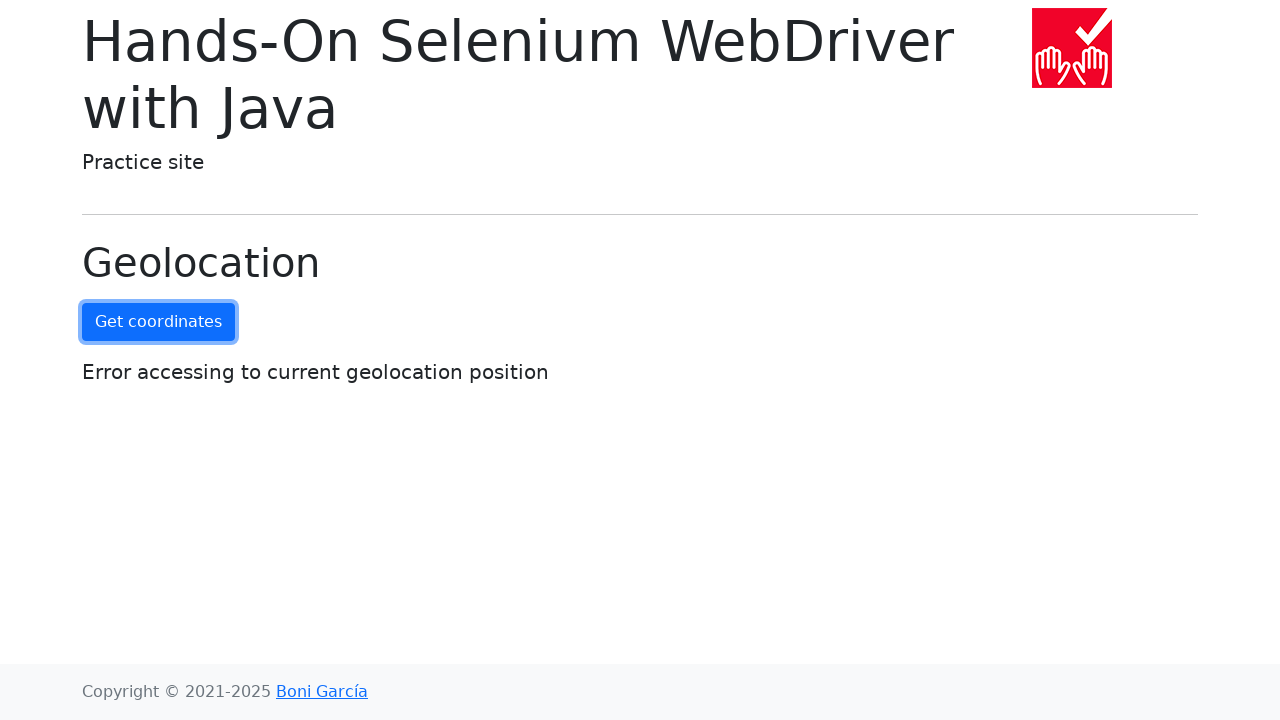

Verified coordinates are displayed and not empty
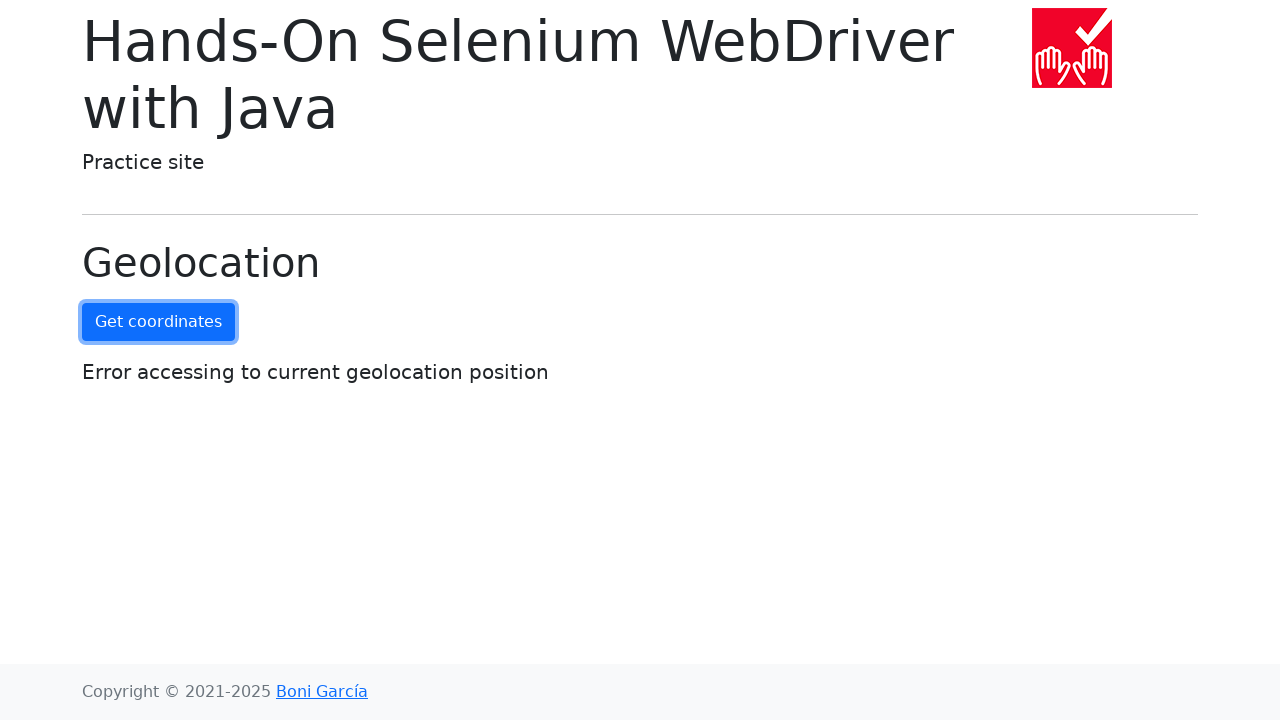

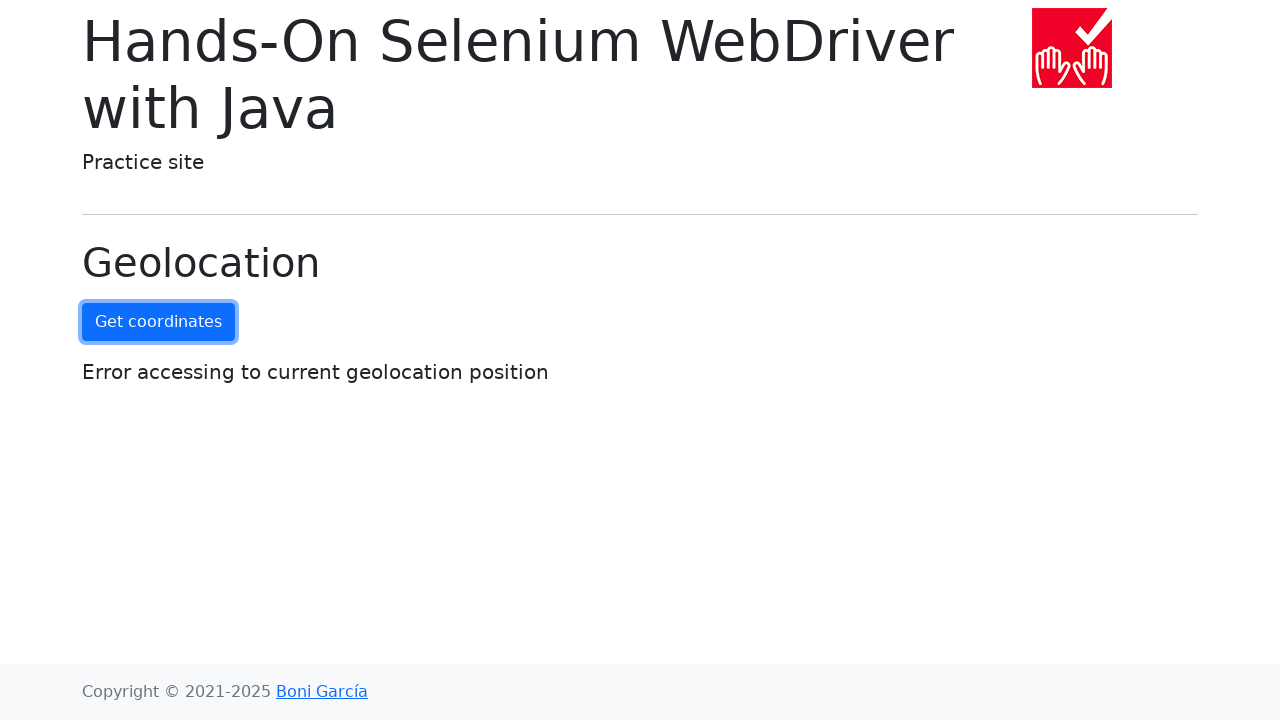